Opens the Rahul Shetty Academy homepage and verifies the page loads successfully

Starting URL: https://rahulshettyacademy.com/

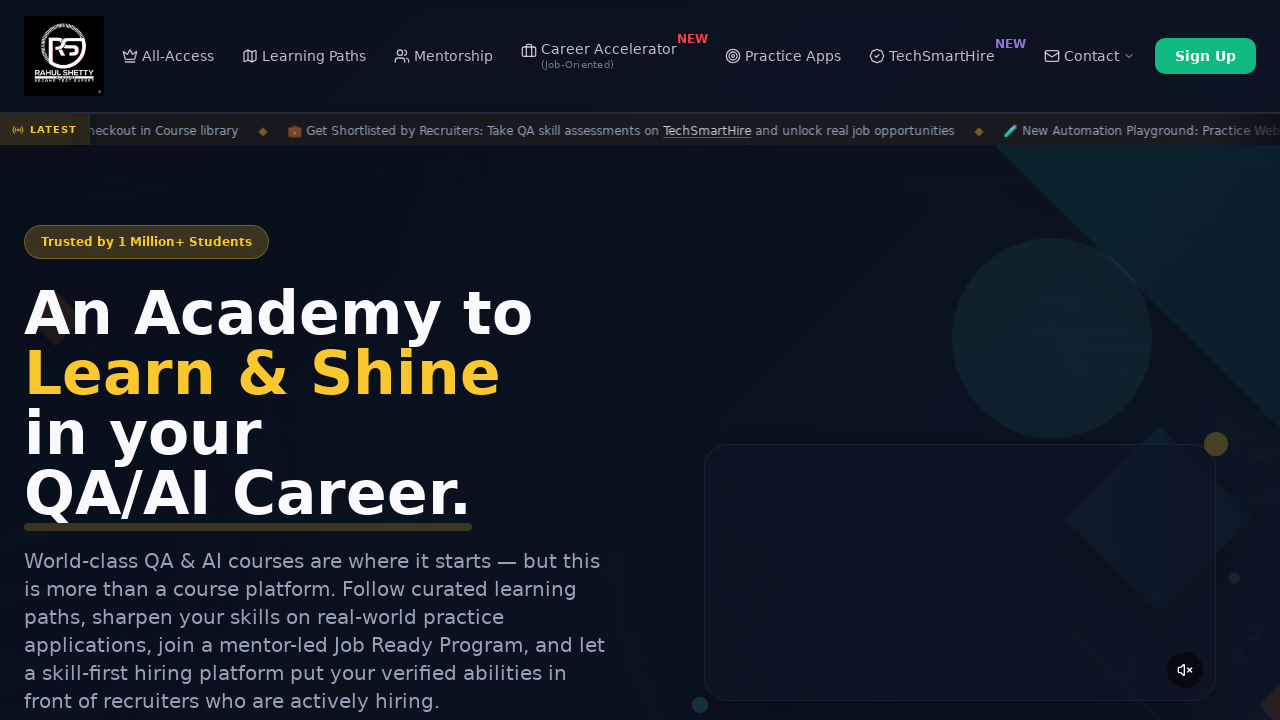

Waited for page DOM content to load
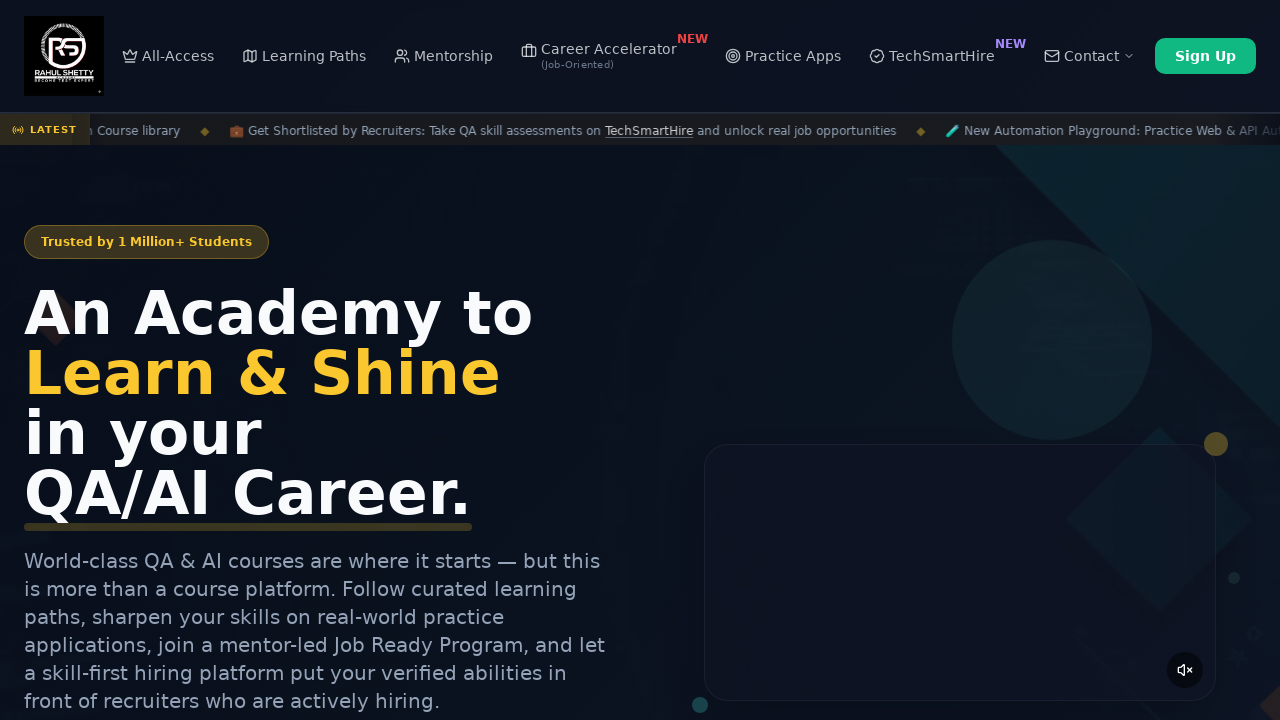

Verified body element is present on Rahul Shetty Academy homepage
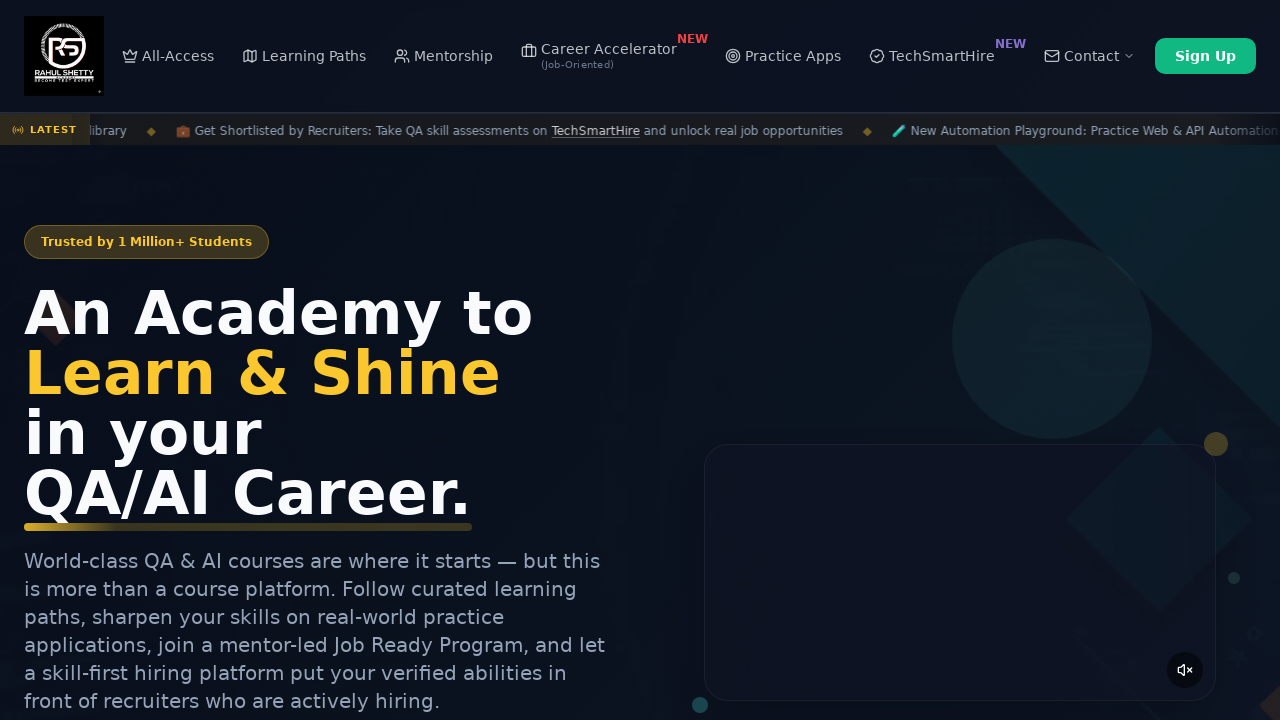

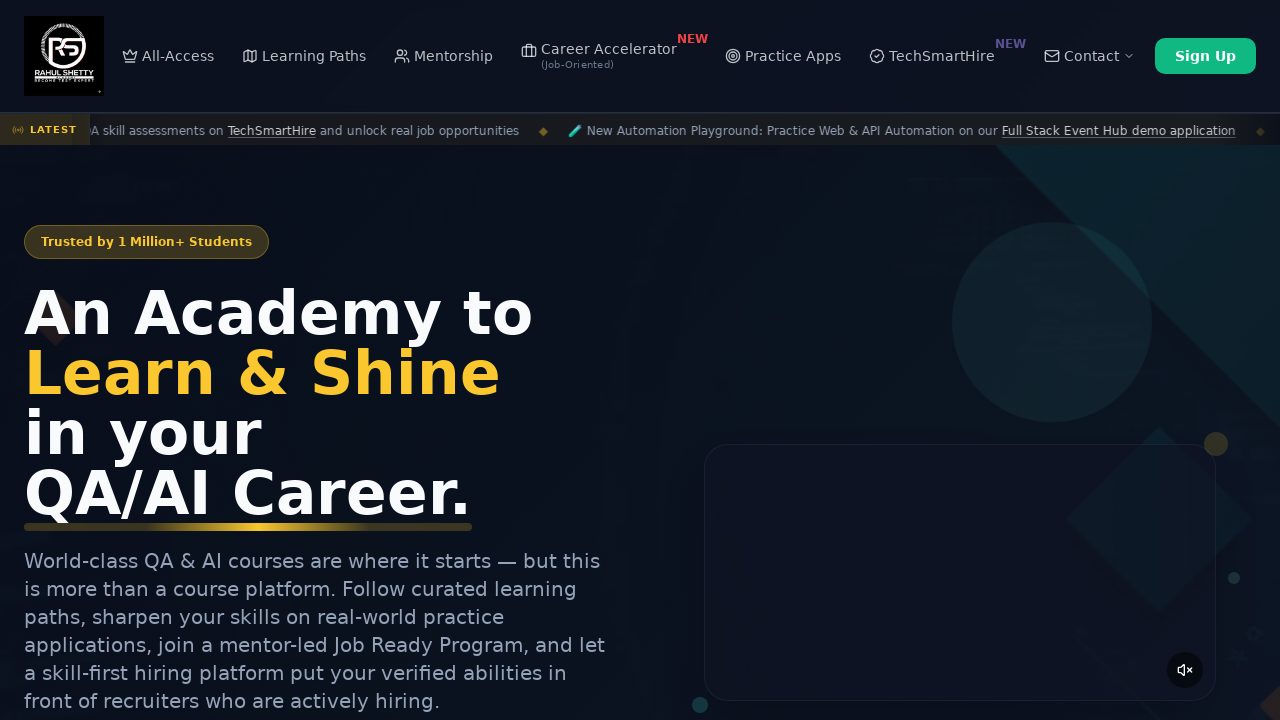